Tests an e-commerce cart flow by searching for products, adding multiple items to cart, proceeding to checkout, and placing an order

Starting URL: https://rahulshettyacademy.com/seleniumPractise/#/

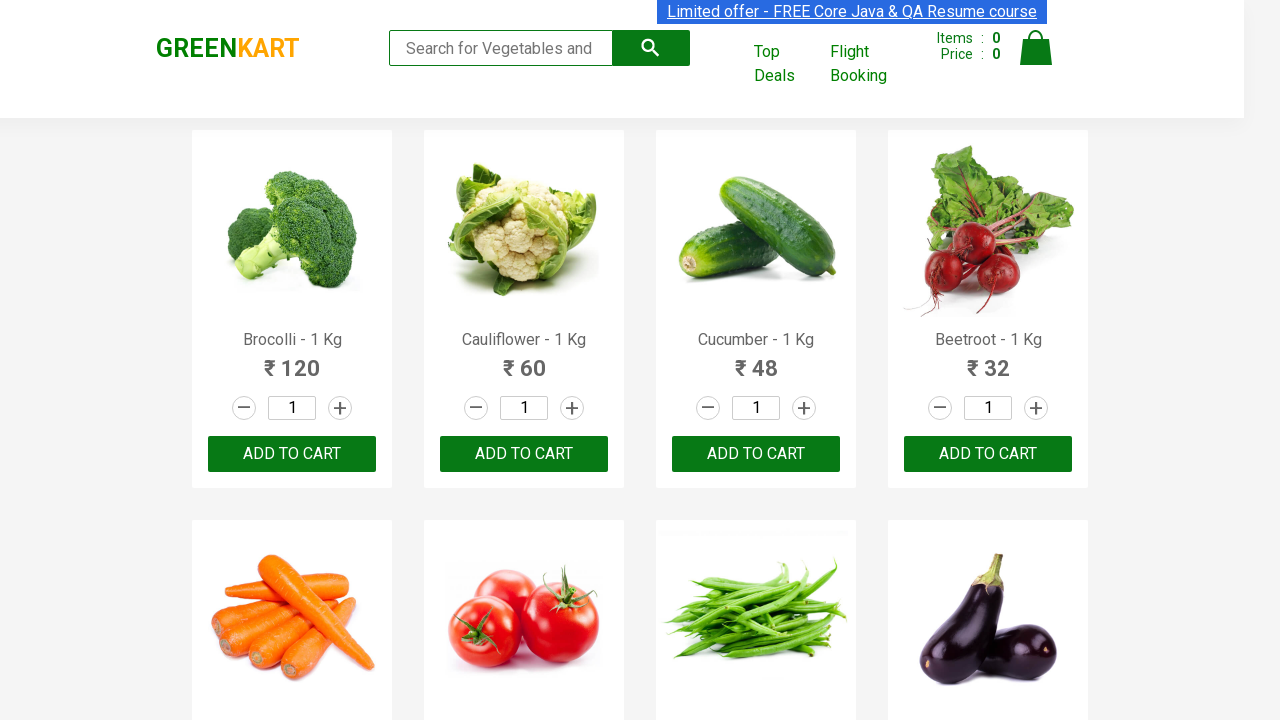

Filled search field with 'ca' to filter products on input.search-keyword
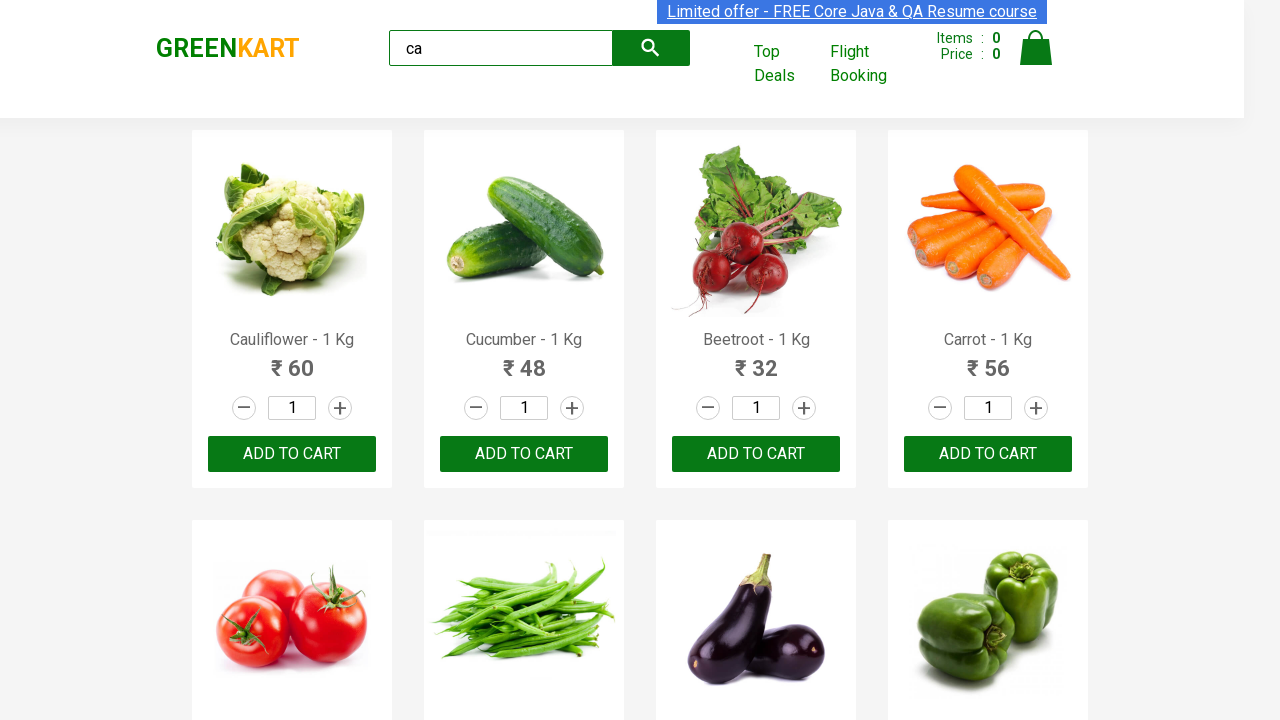

Waited for search results to filter
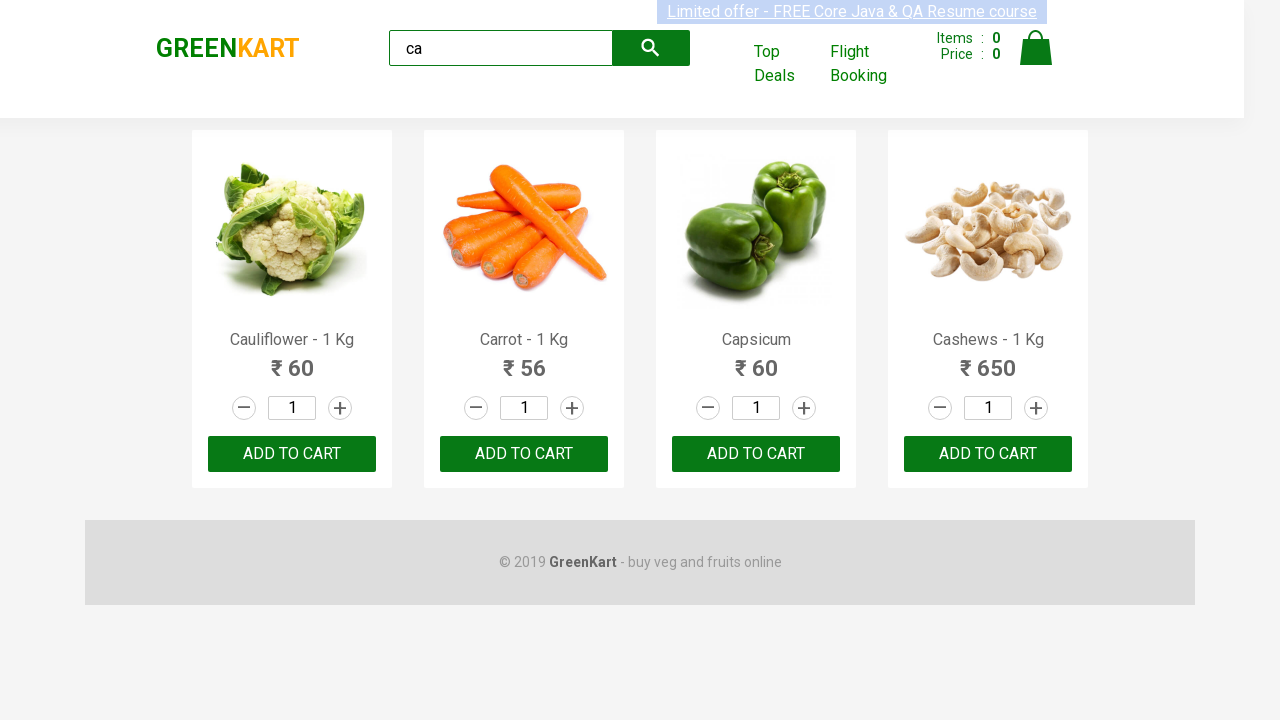

Clicked 'ADD TO CART' button for Carrot at (524, 454) on div.product:has-text('Carrot') button:has-text('ADD TO CART')
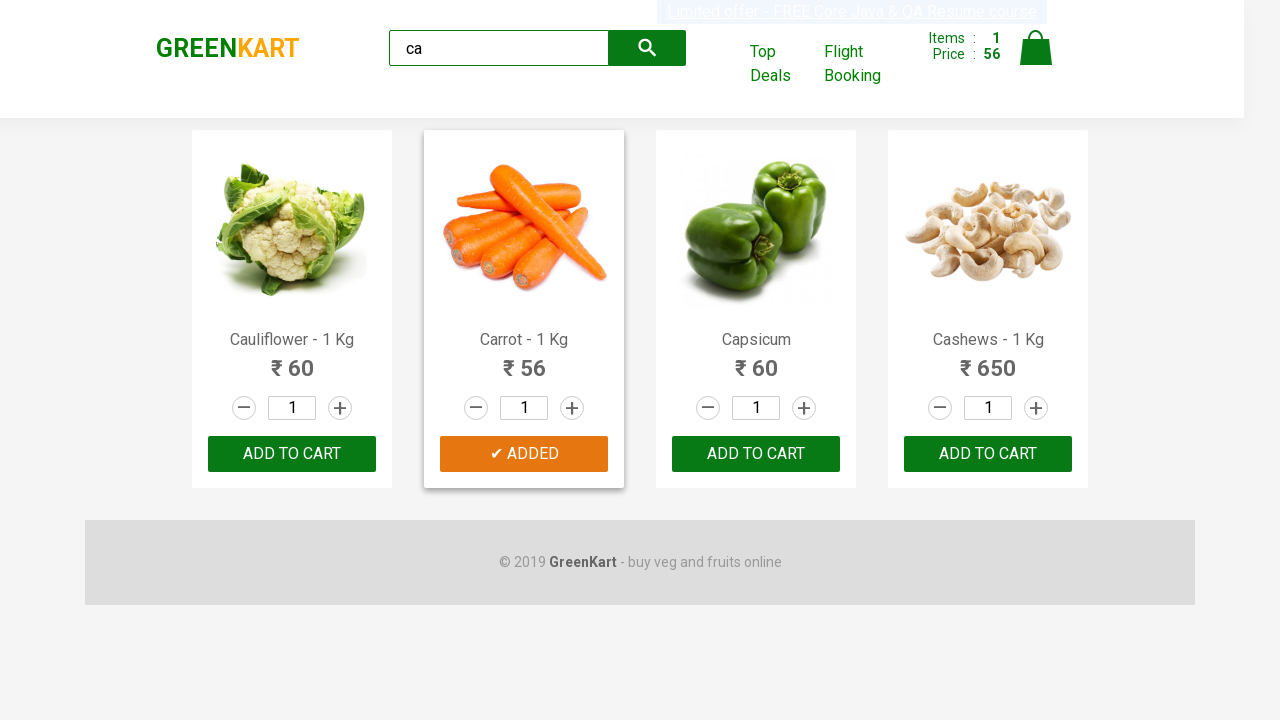

Clicked 'ADD TO CART' button for Capsicum at (756, 454) on div.product:has-text('Capsicum') button:has-text('ADD TO CART')
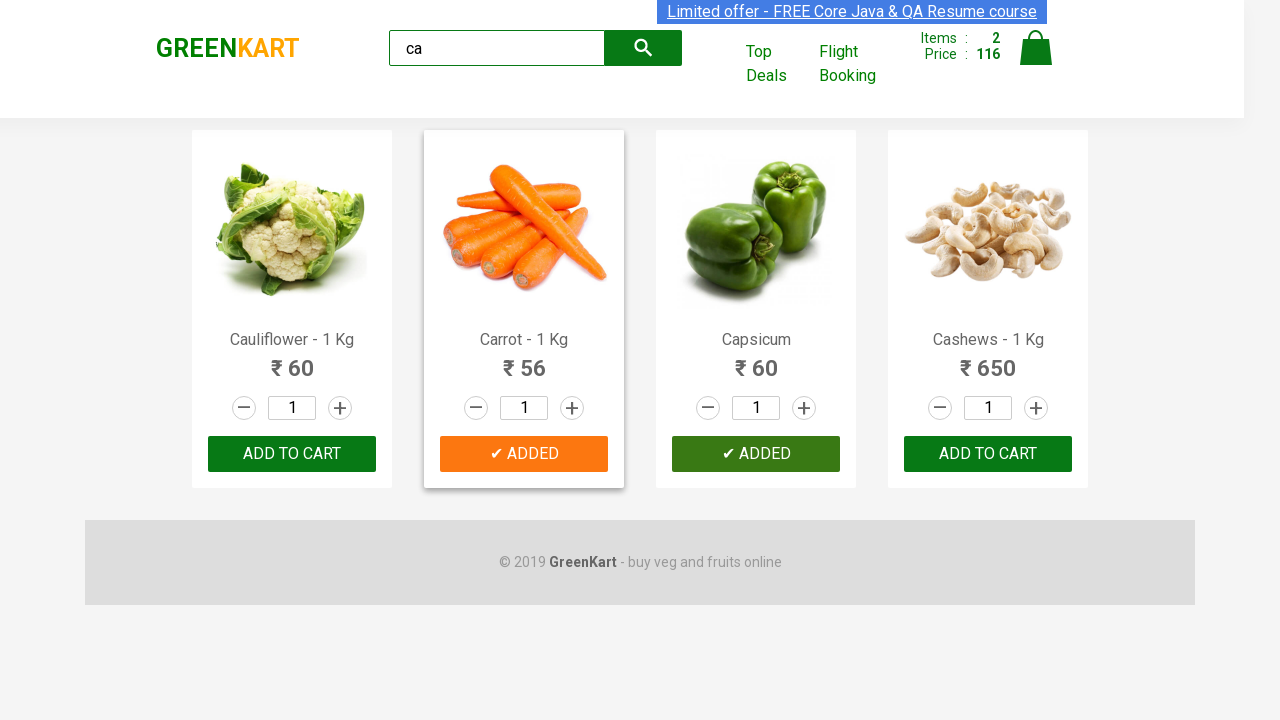

Waited for products to be added to cart
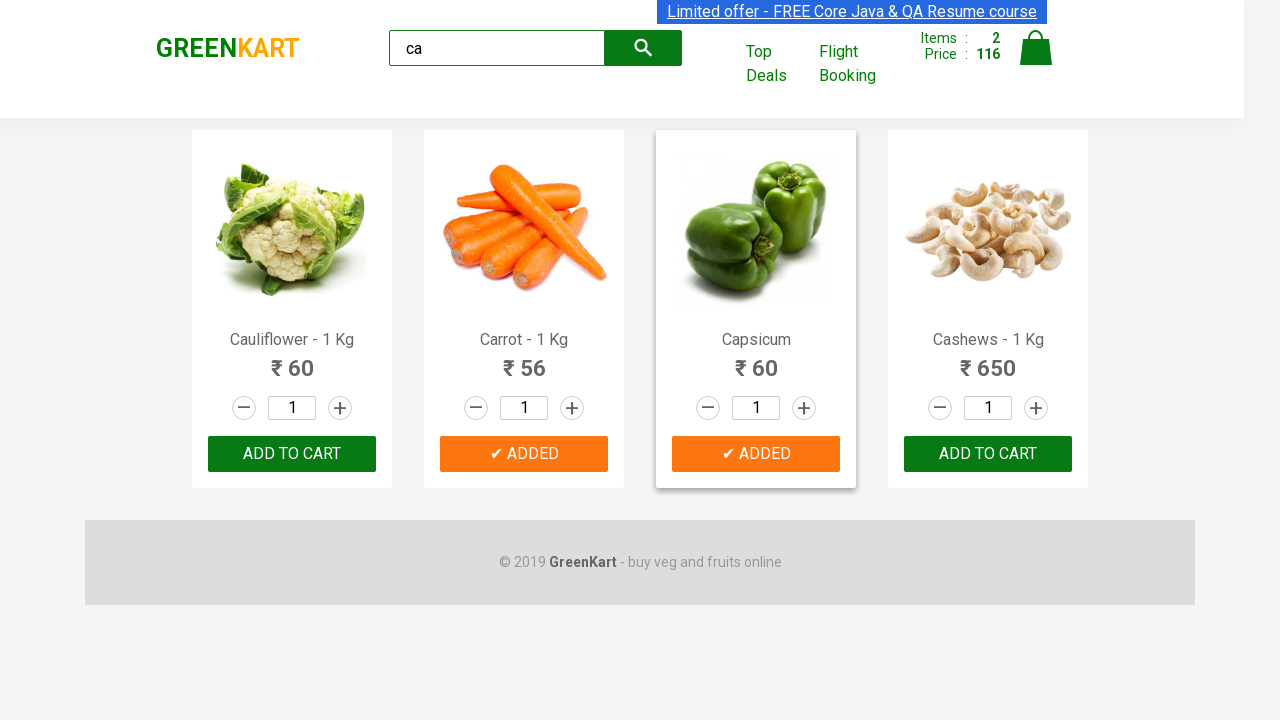

Clicked cart icon to view cart at (1036, 48) on img[alt='Cart']
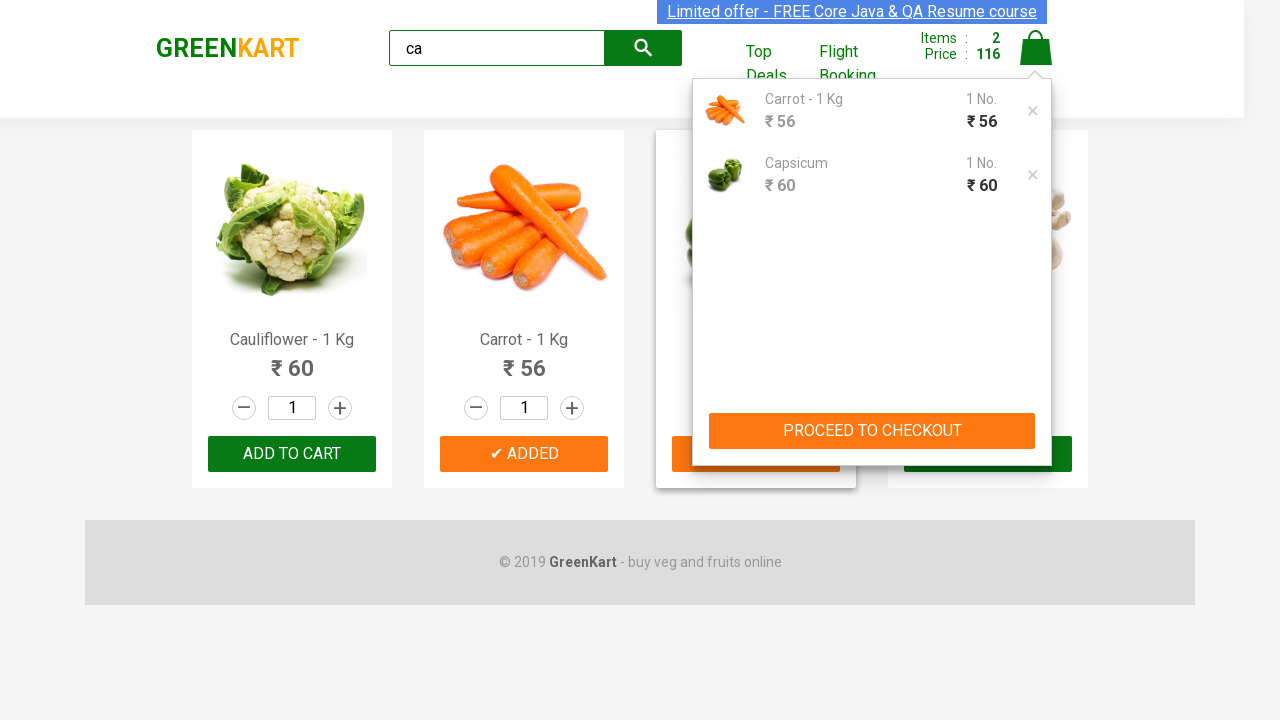

Clicked 'PROCEED TO CHECKOUT' button at (872, 431) on button:has-text('PROCEED TO CHECKOUT')
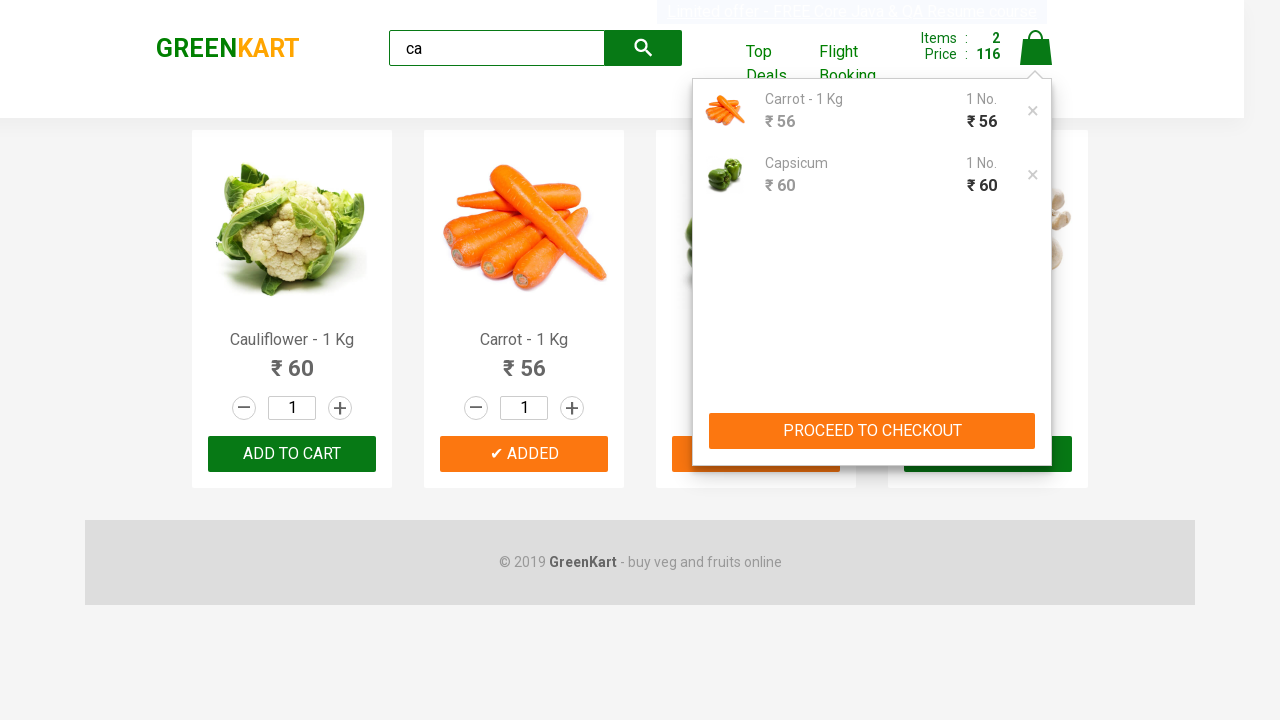

Verified Carrot is displayed in checkout page
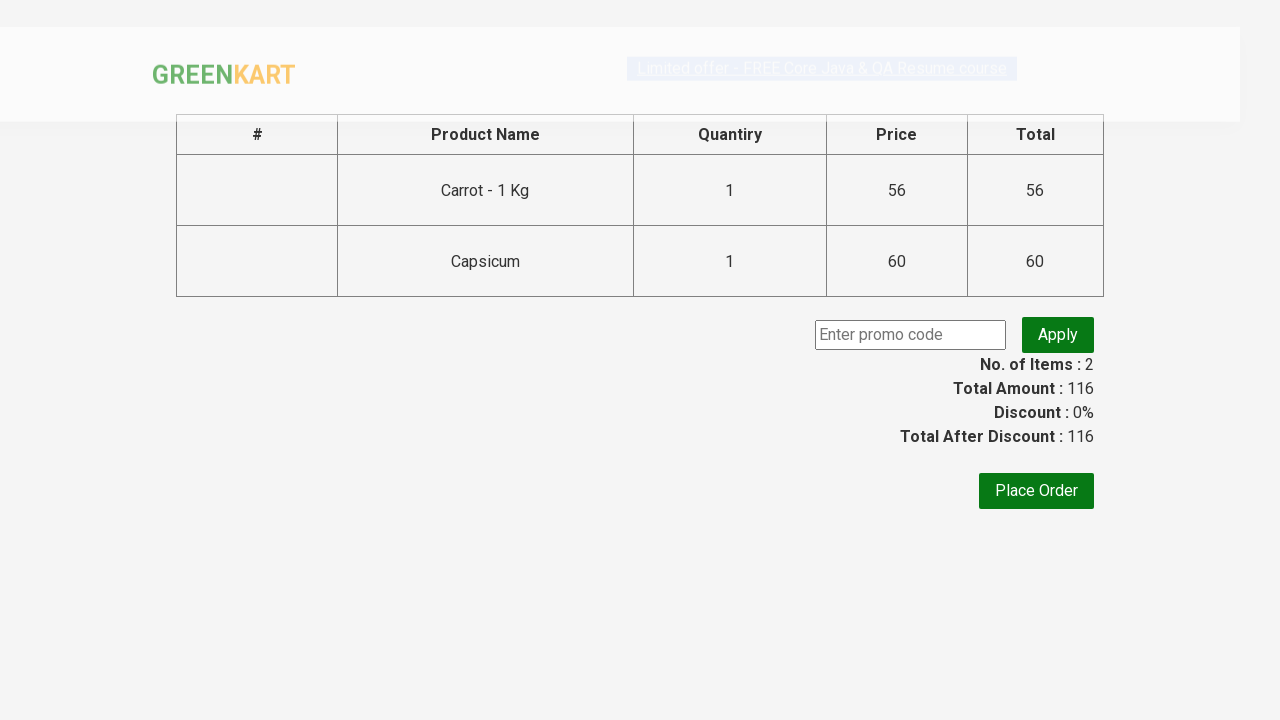

Verified Capsicum is displayed in checkout page
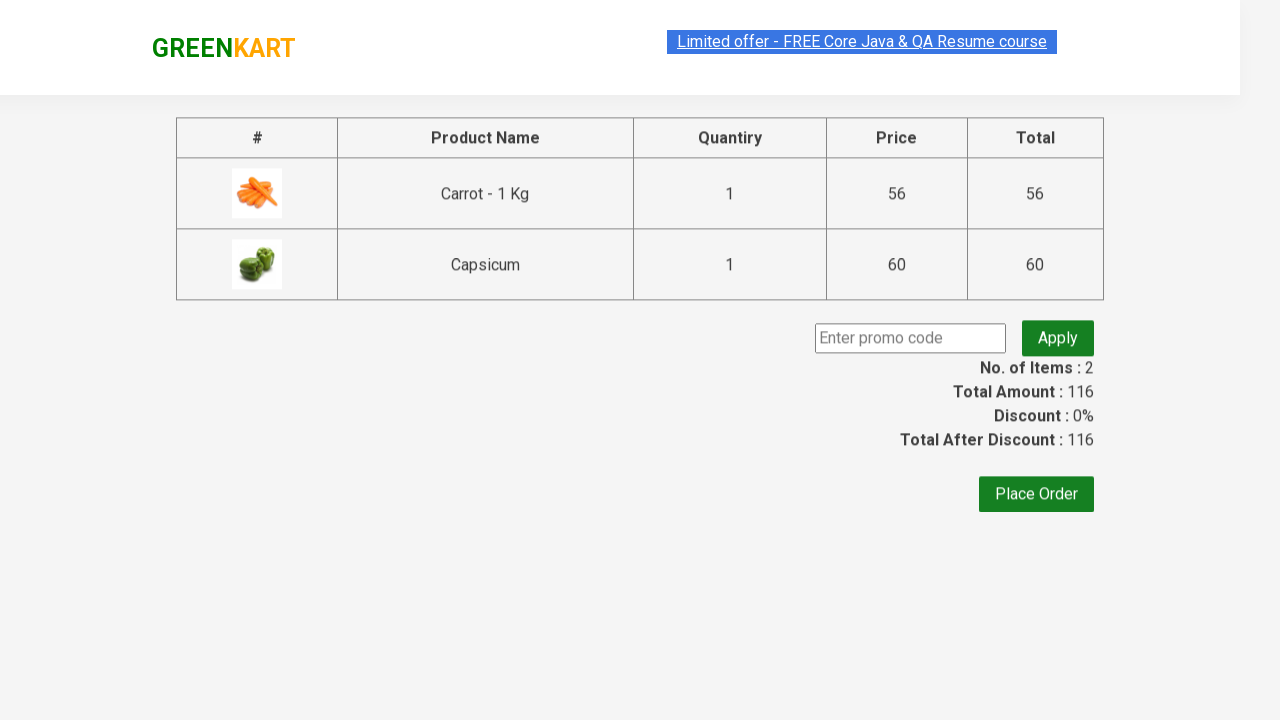

Clicked 'Place Order' button at (1036, 491) on button:has-text('Place Order')
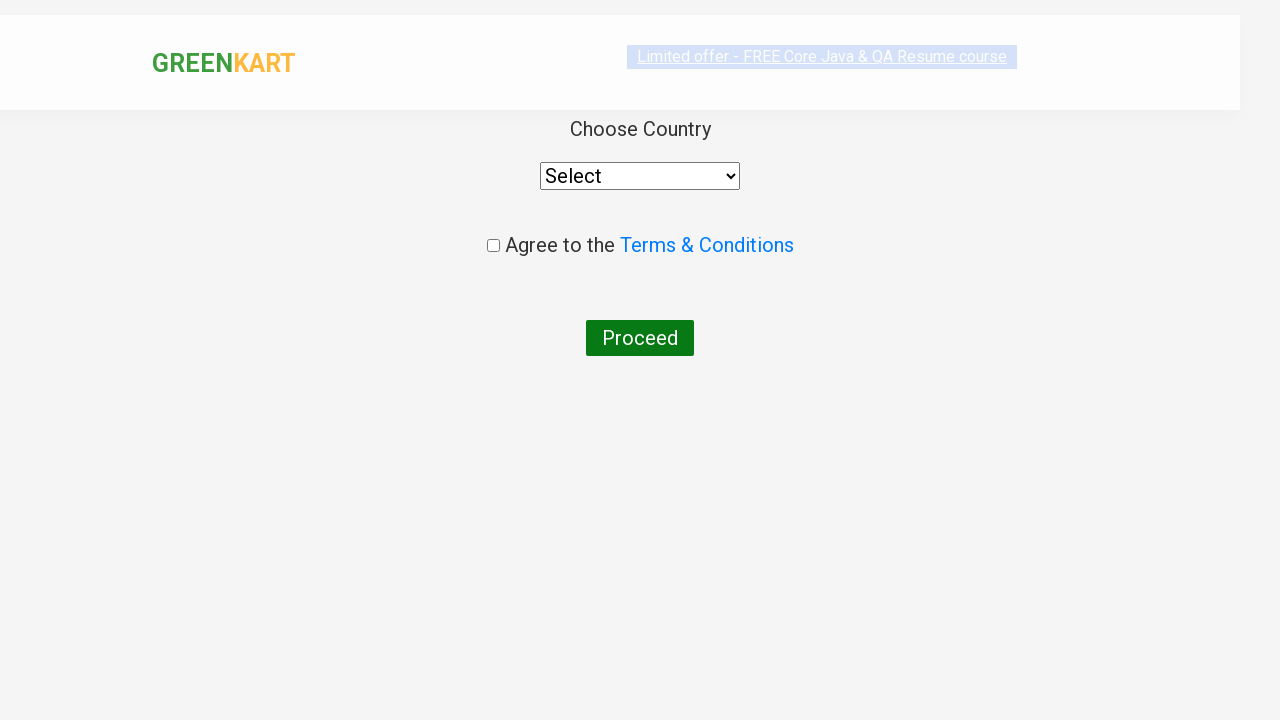

Selected 'India' from country dropdown on select
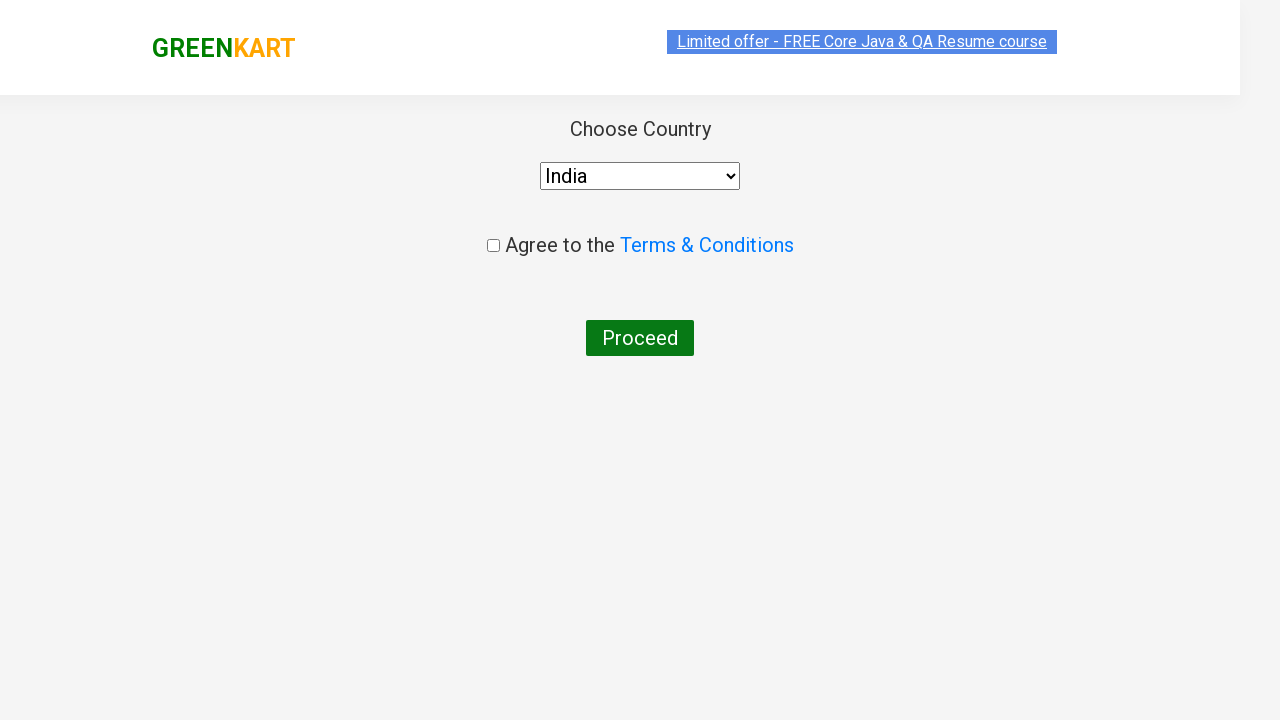

Checked the terms and conditions checkbox at (493, 246) on input[type='checkbox']
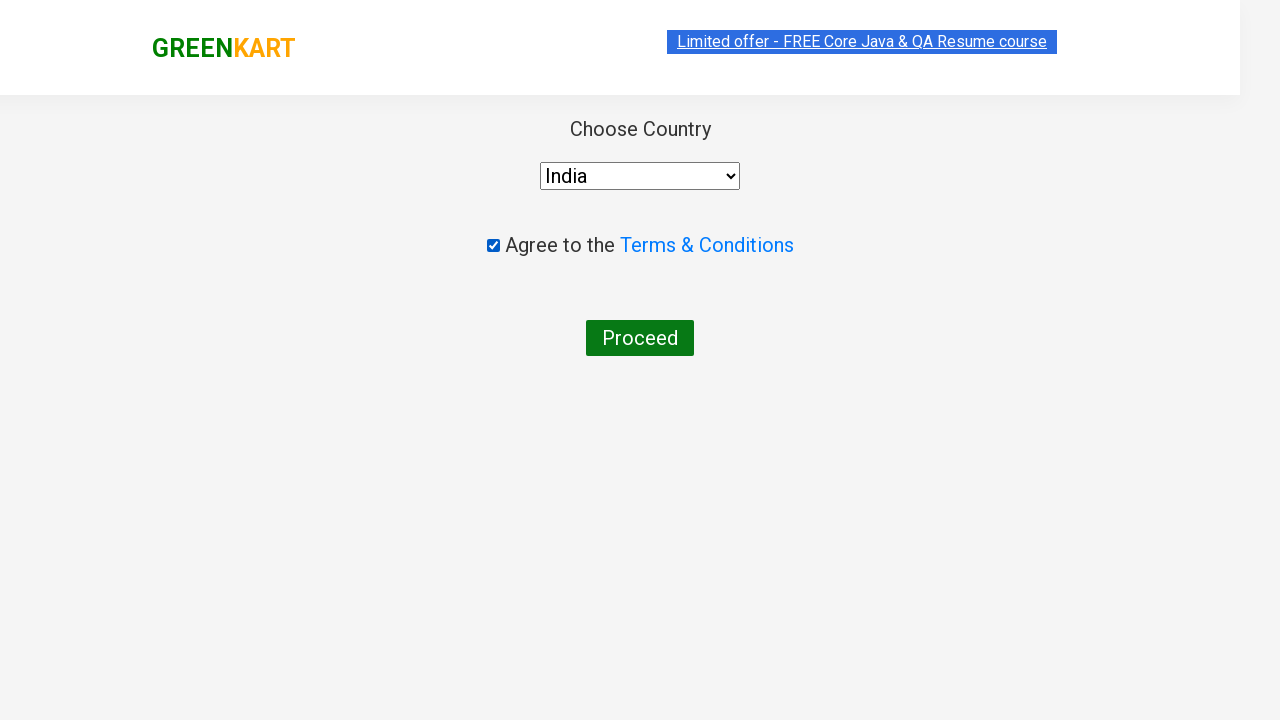

Clicked 'Proceed' button to complete order at (640, 338) on button:has-text('Proceed')
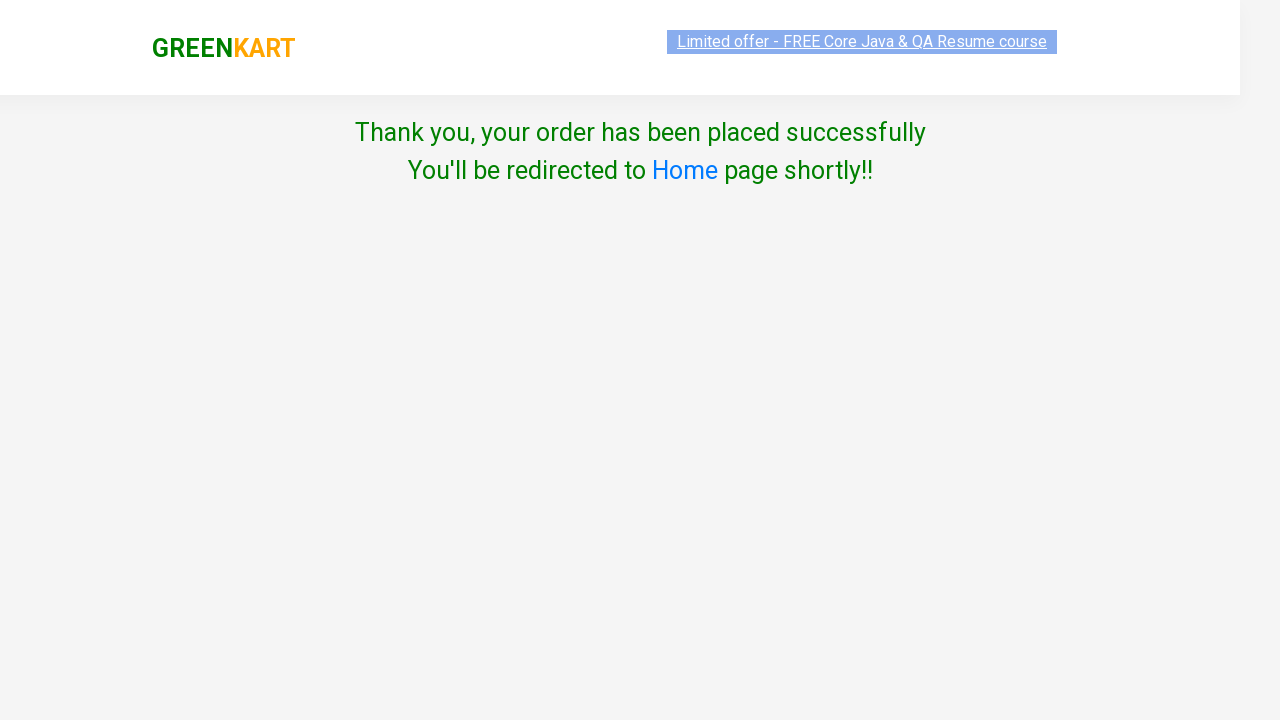

Order confirmation message displayed successfully
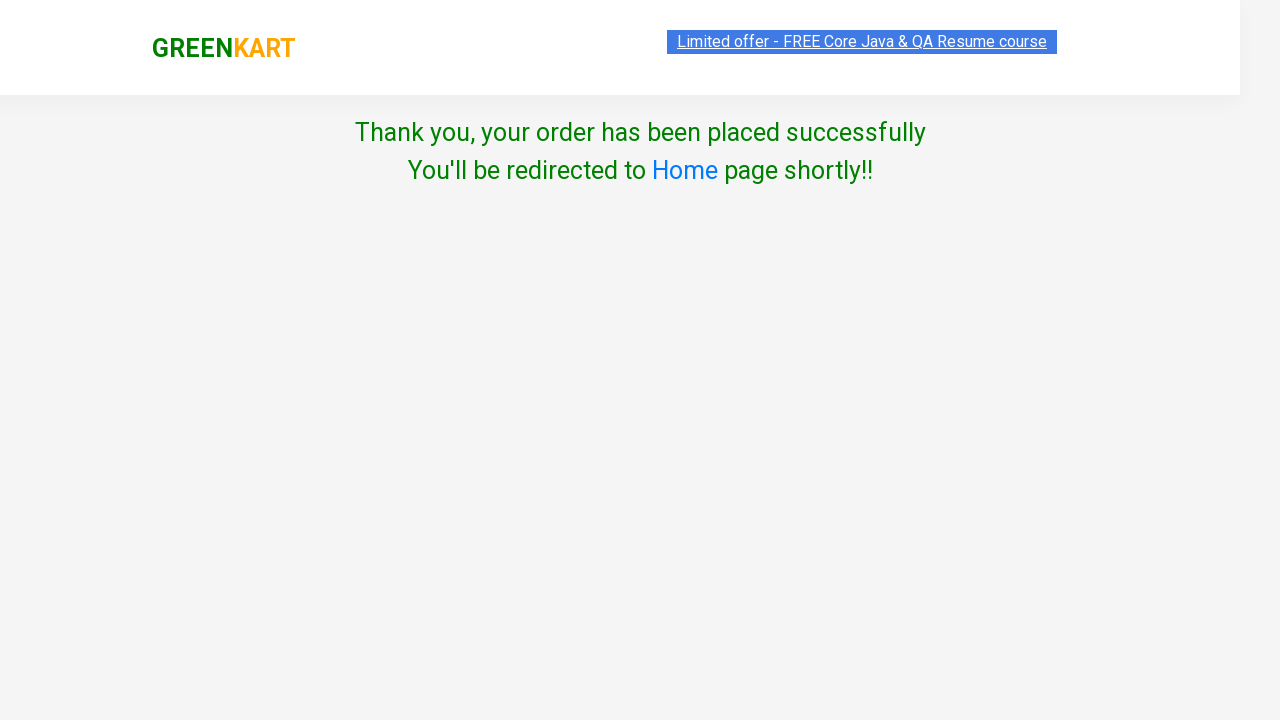

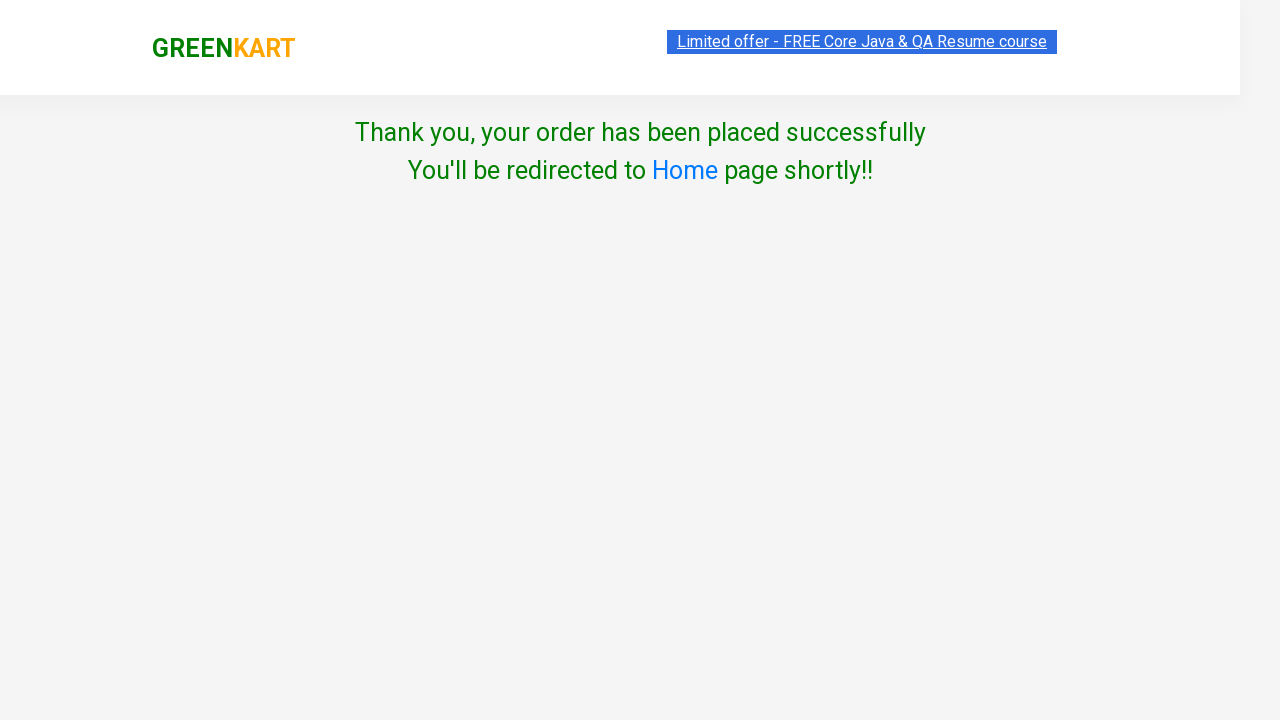